Tests window management methods including fullscreen, position, and size adjustments

Starting URL: https://youtube.com

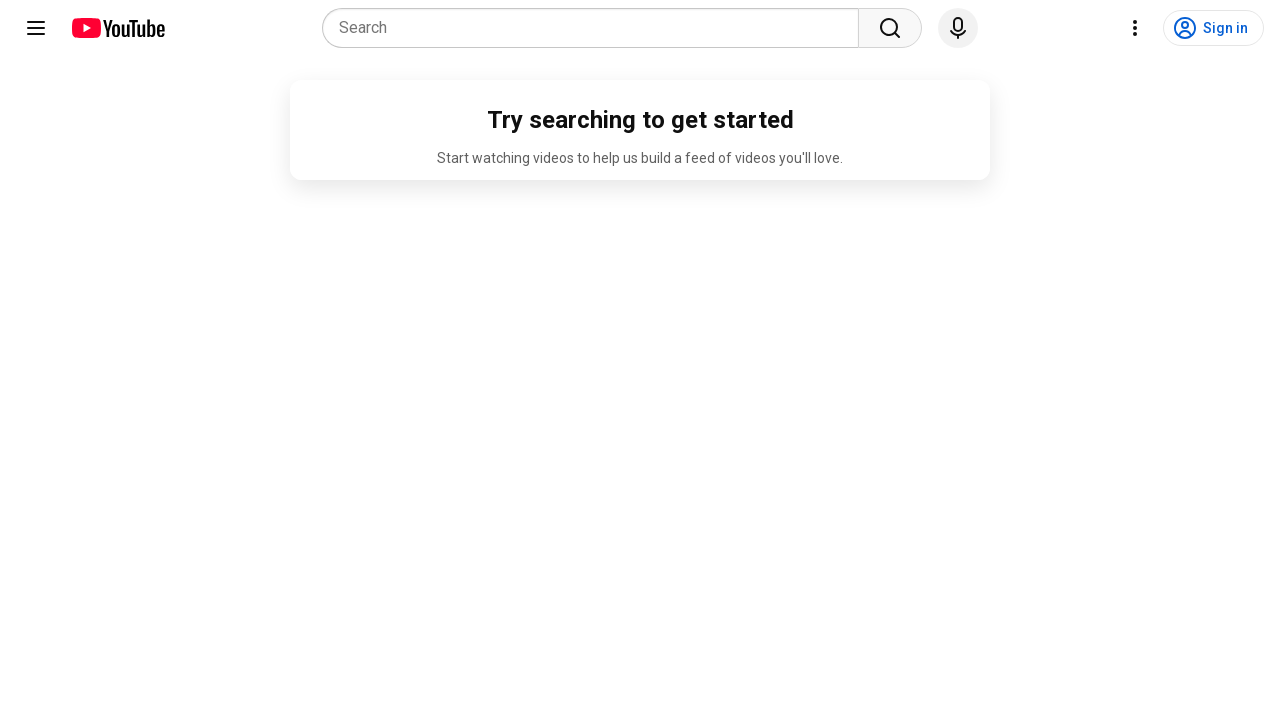

Navigated to https://youtube.com
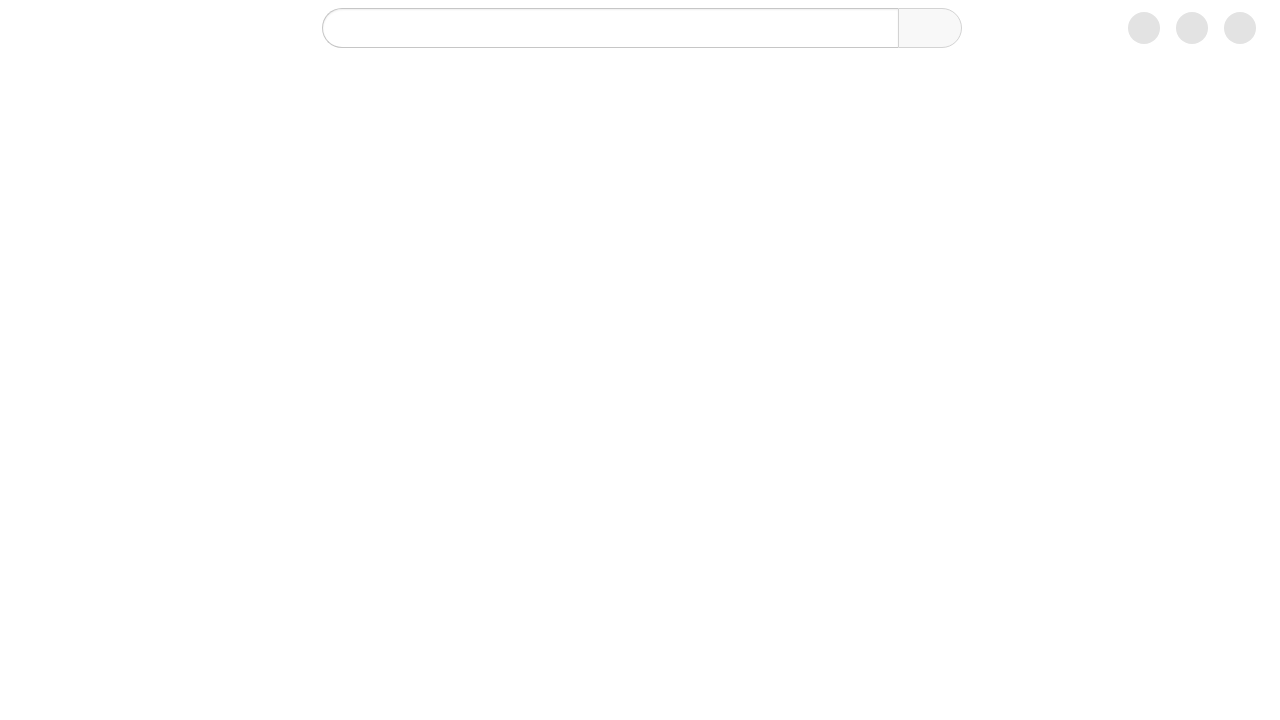

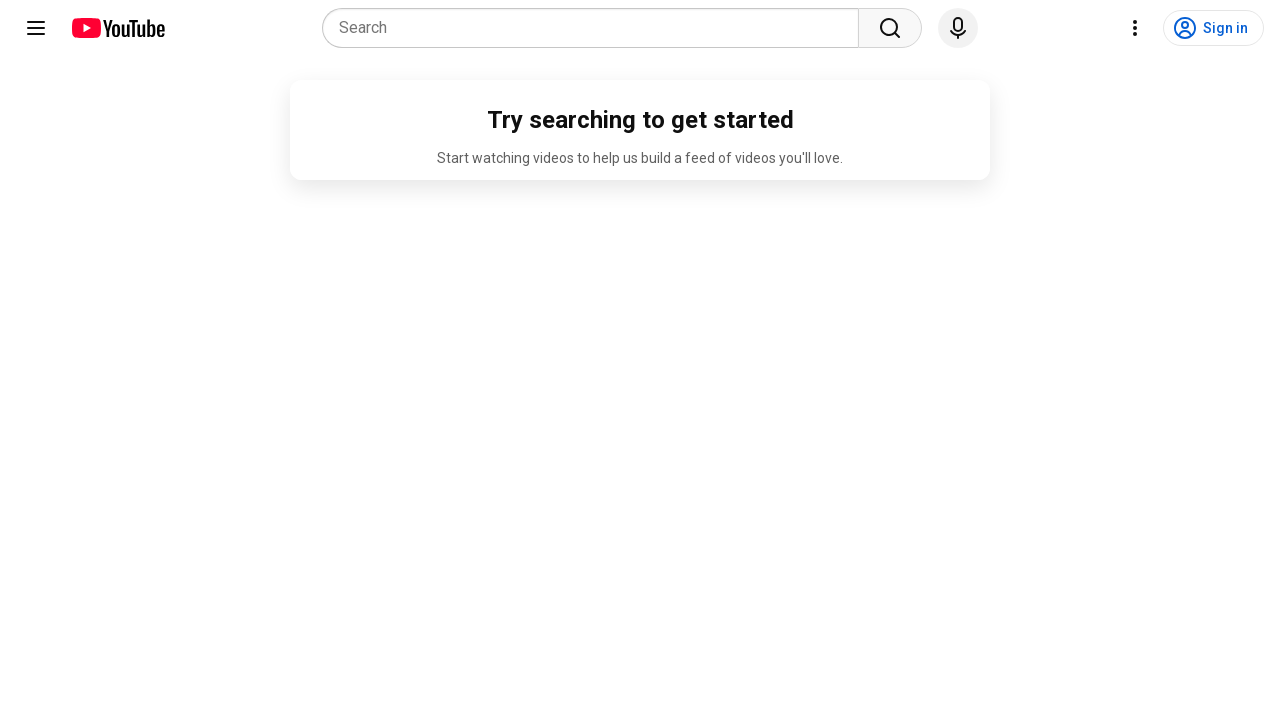